Tests a loading images page by waiting for the third image to load and verifying its src attribute is populated

Starting URL: https://bonigarcia.dev/selenium-webdriver-java/loading-images.html

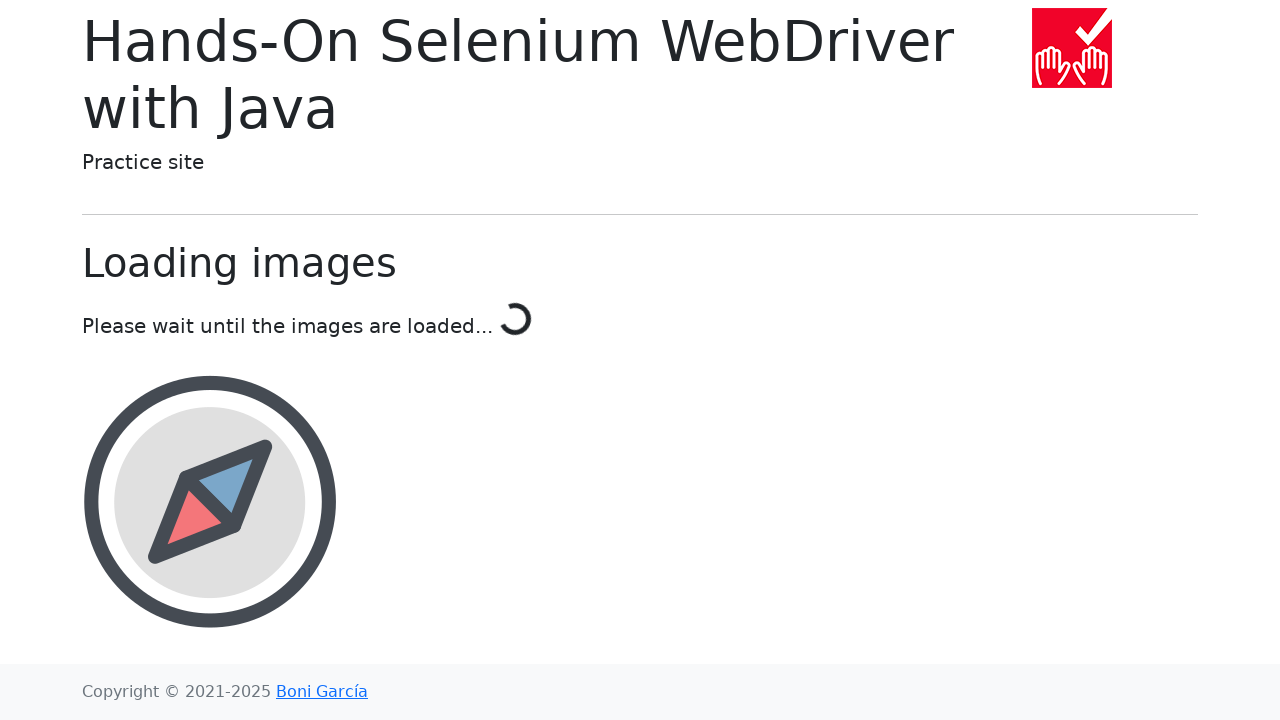

Third image element is attached to the DOM
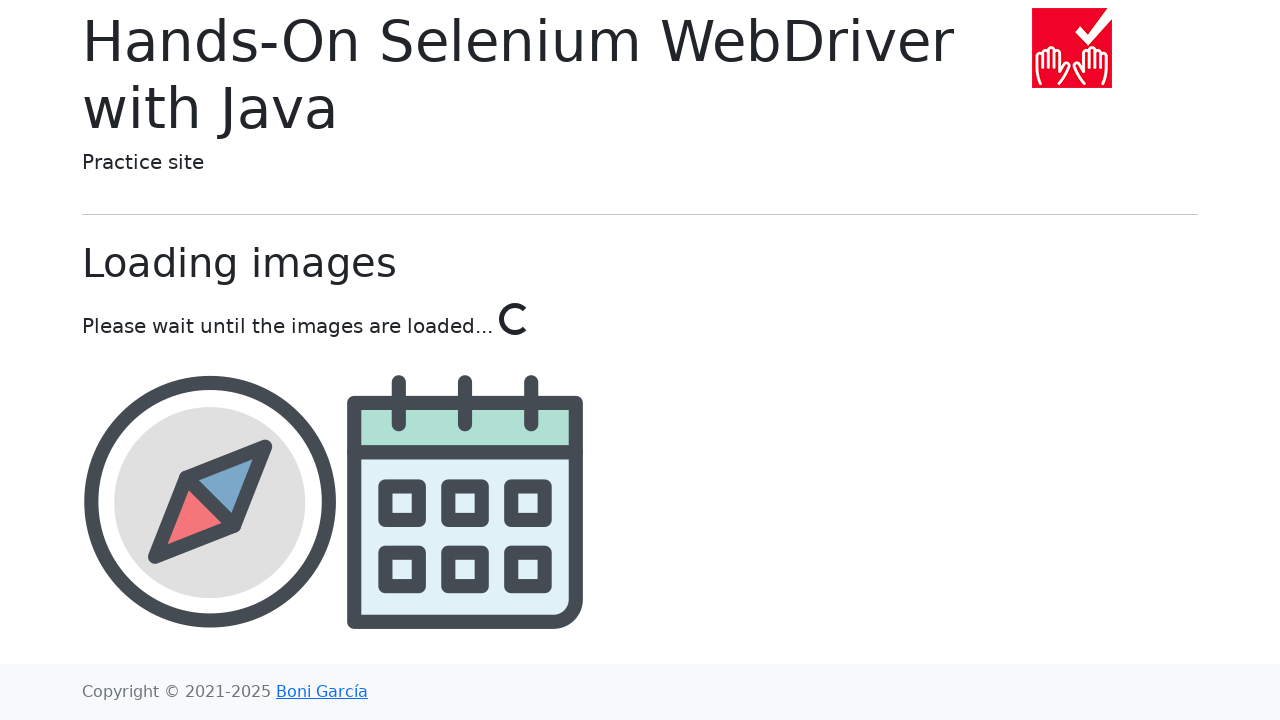

Third image src attribute is populated and not empty
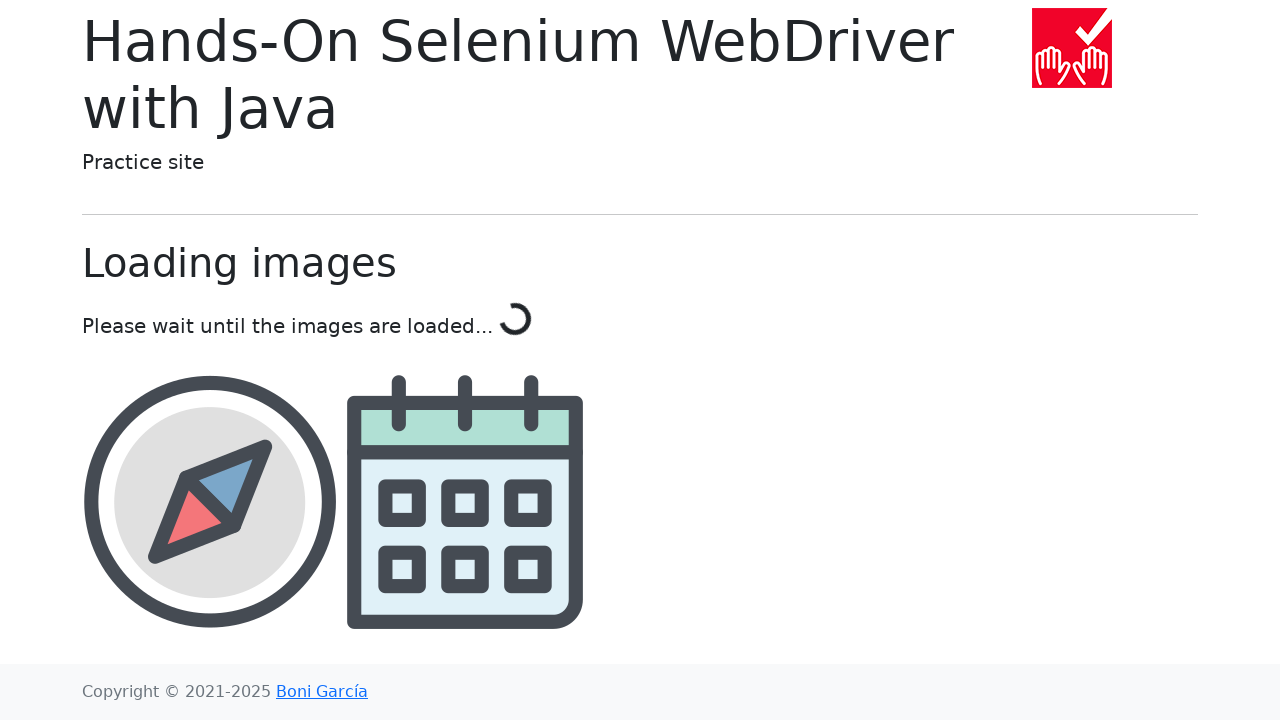

Retrieved src attribute value: img/calendar.png
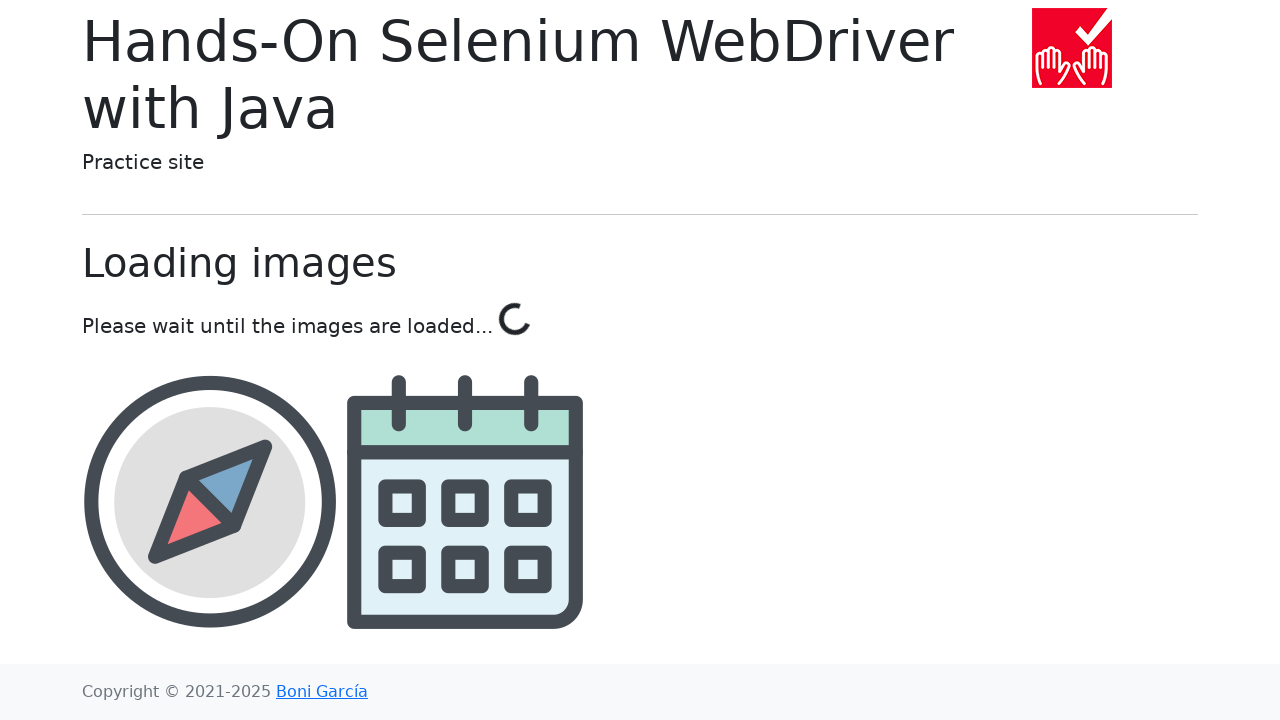

Assertion passed: third image src is not empty
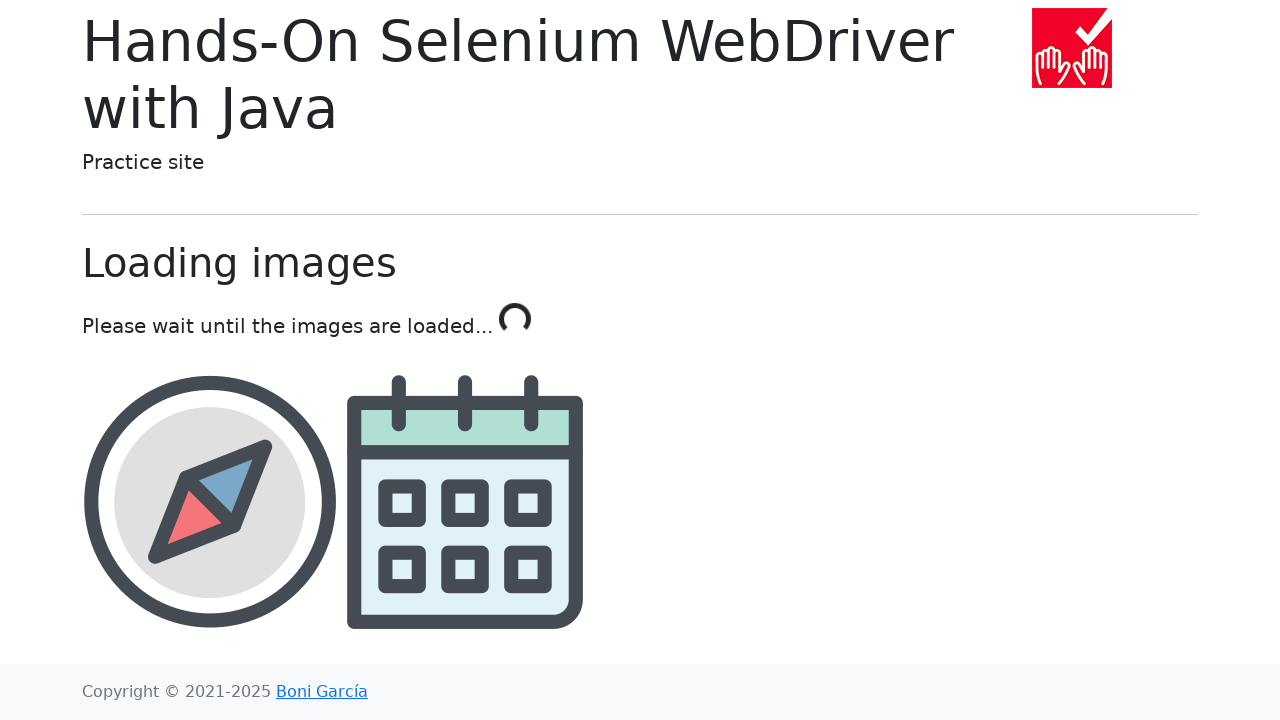

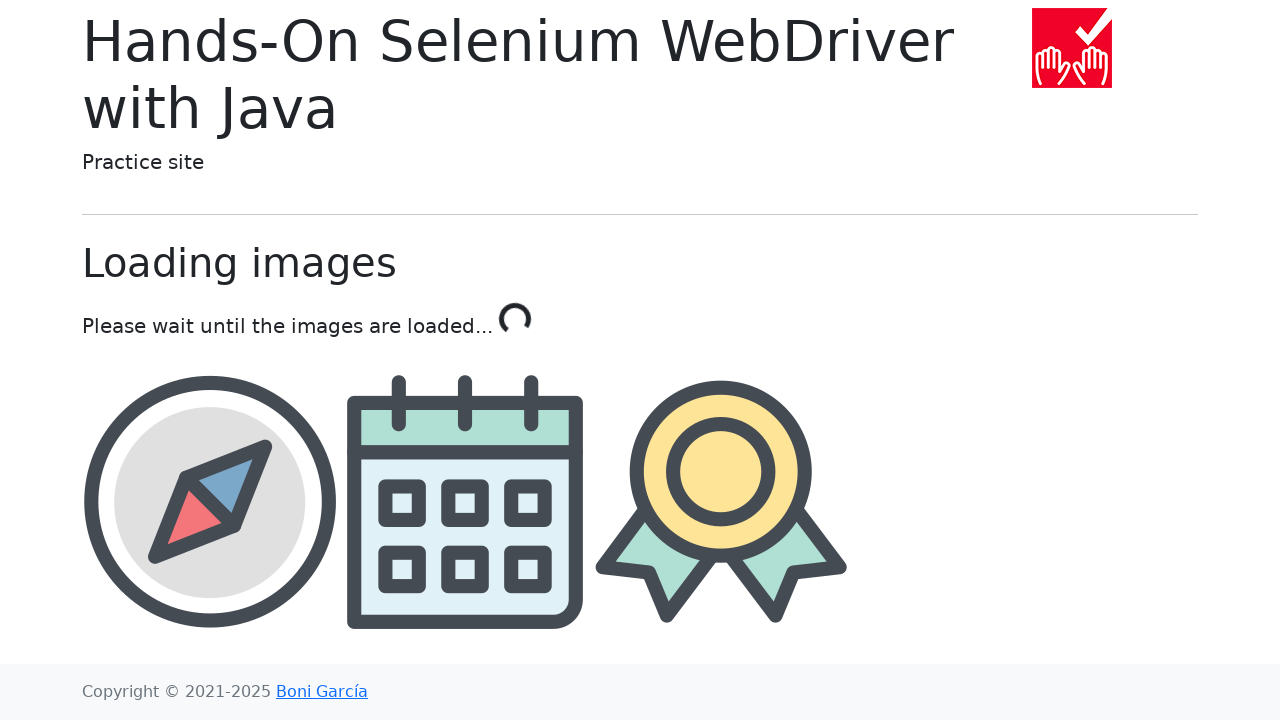